Navigates to Walmart website

Starting URL: https://walmart.com

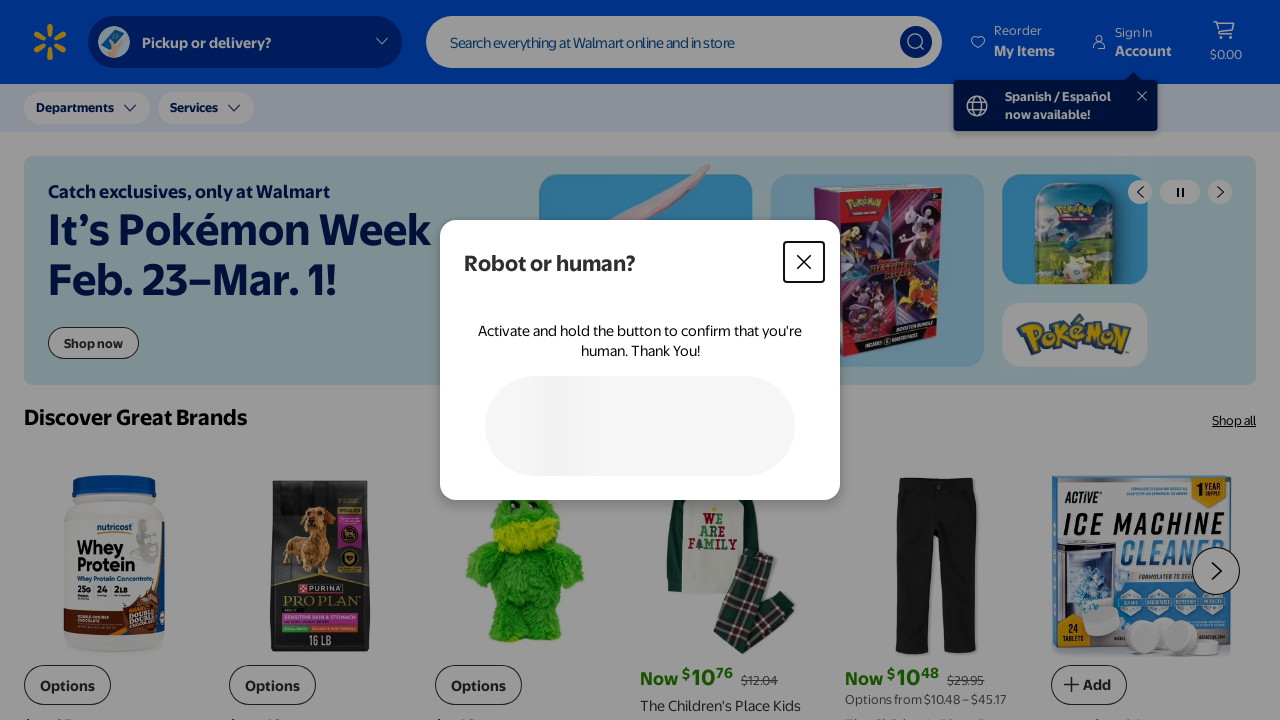

Navigated to Walmart website (https://walmart.com)
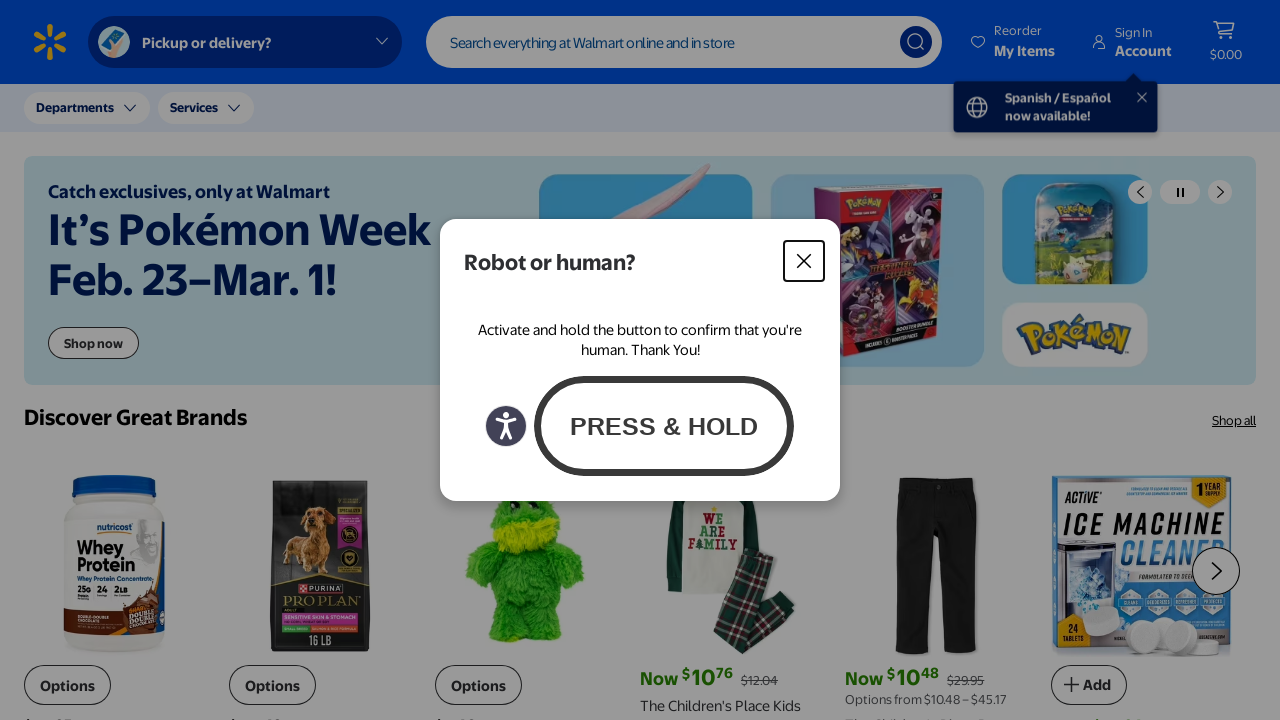

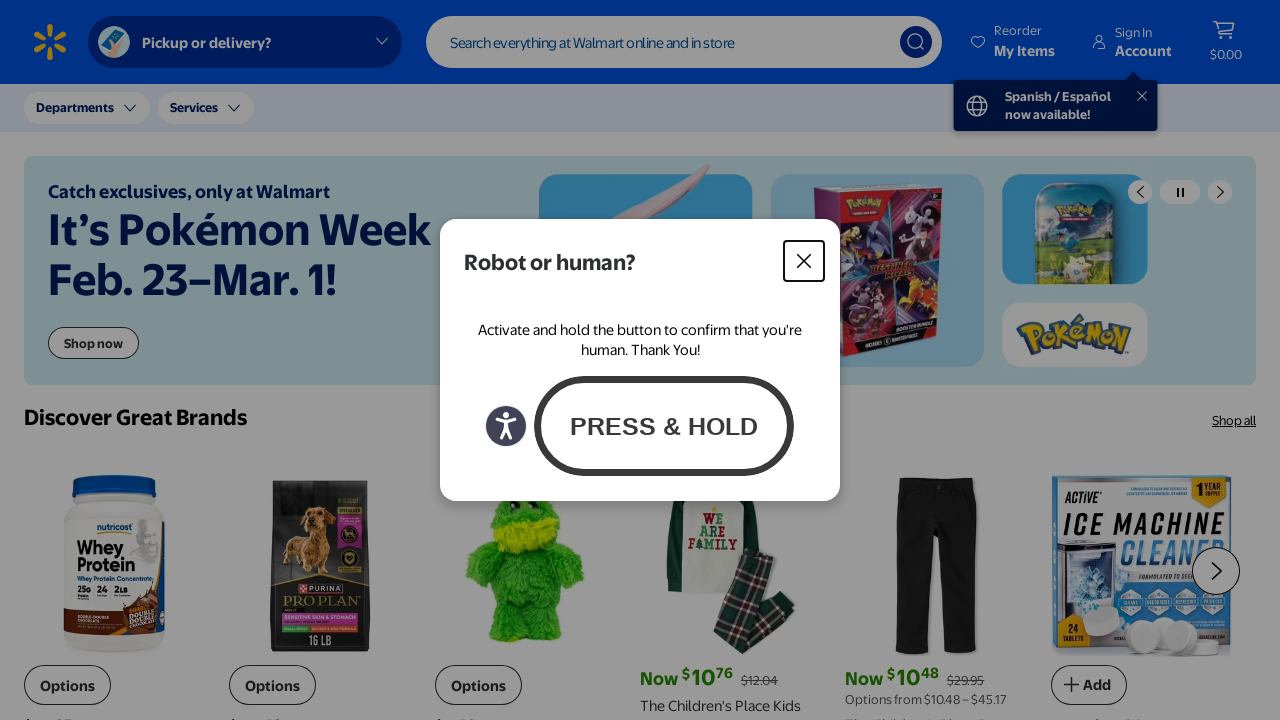